Tests e-commerce shopping cart functionality by searching for products containing "ber", adding them to cart, proceeding to checkout, applying a promo code, and verifying the discount is applied correctly.

Starting URL: https://rahulshettyacademy.com/seleniumPractise/#/

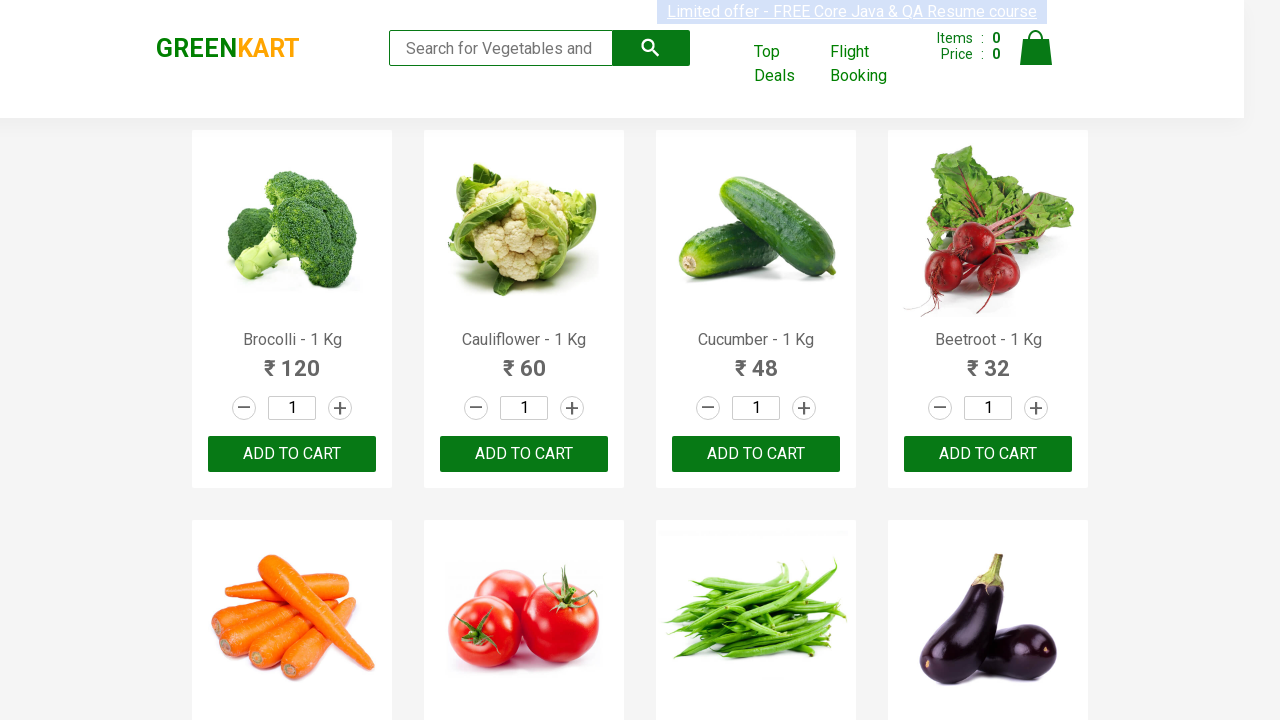

Filled search field with 'ber' on input.search-keyword
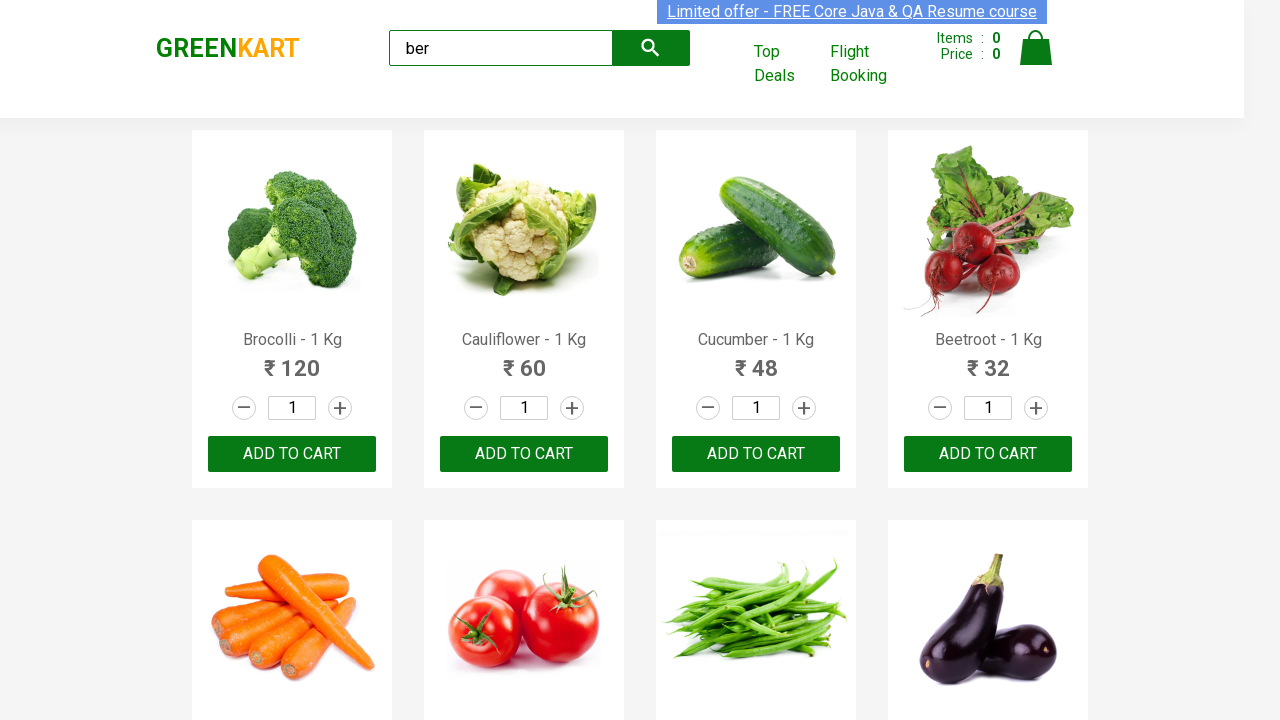

Waited 3 seconds for search results to load
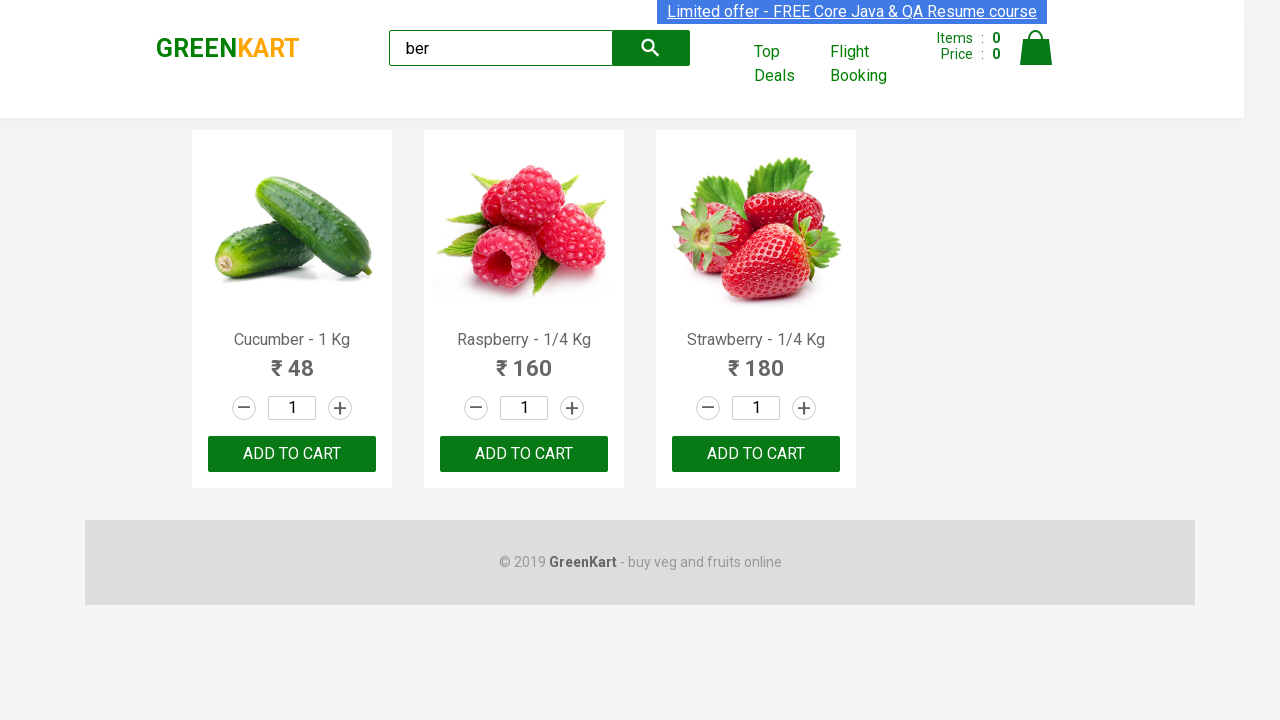

Verified that 3 products containing 'ber' were found
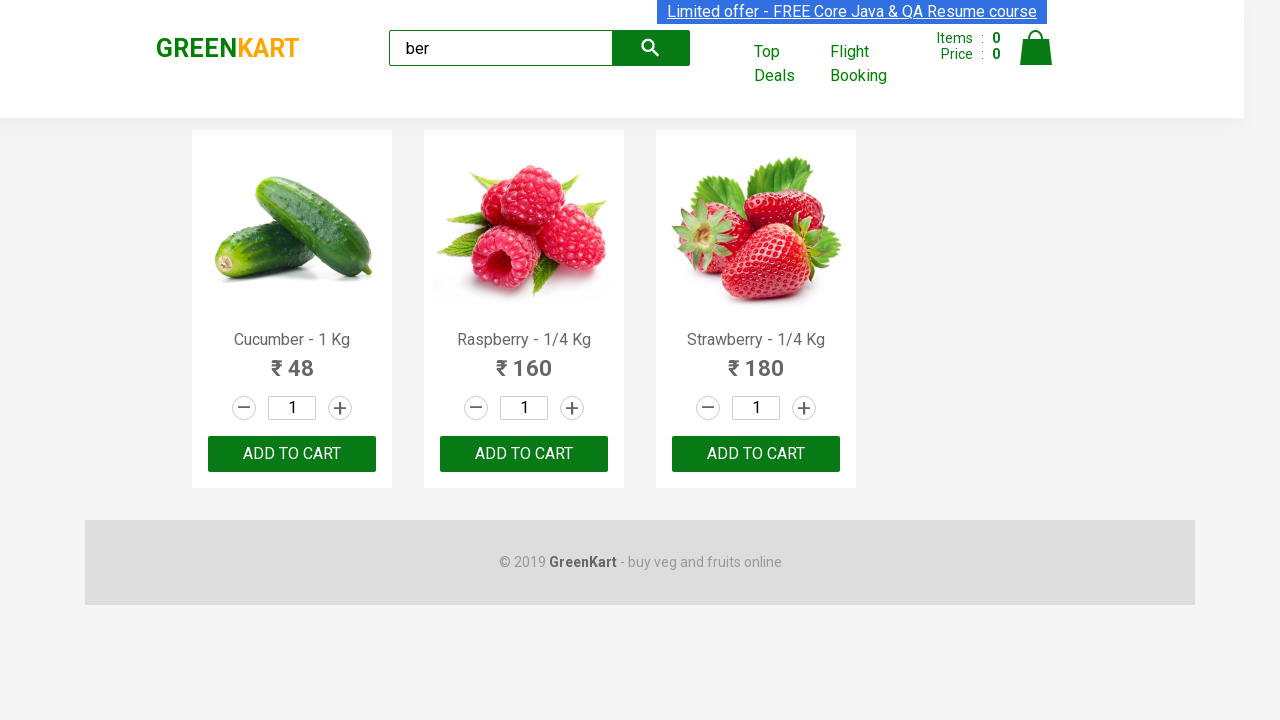

Clicked 'Add to Cart' button for product 1 at (292, 454) on xpath=//div[@class='product-action']/button >> nth=0
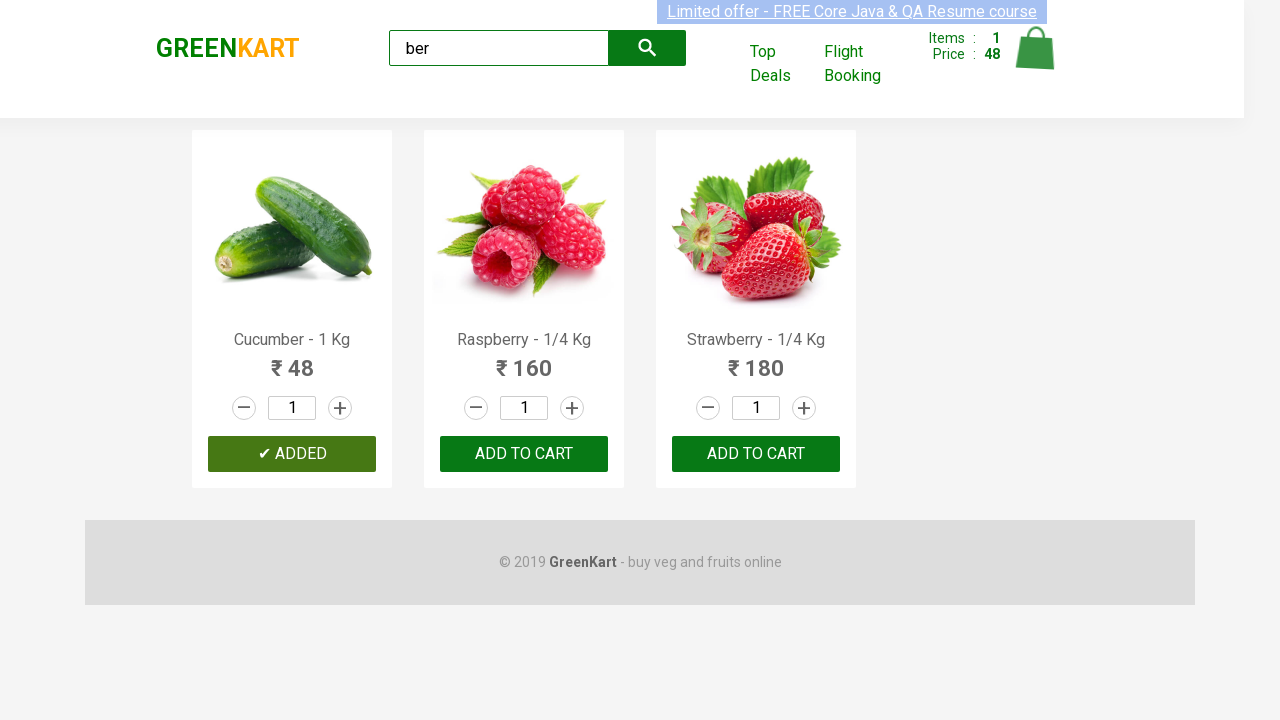

Clicked 'Add to Cart' button for product 2 at (524, 454) on xpath=//div[@class='product-action']/button >> nth=1
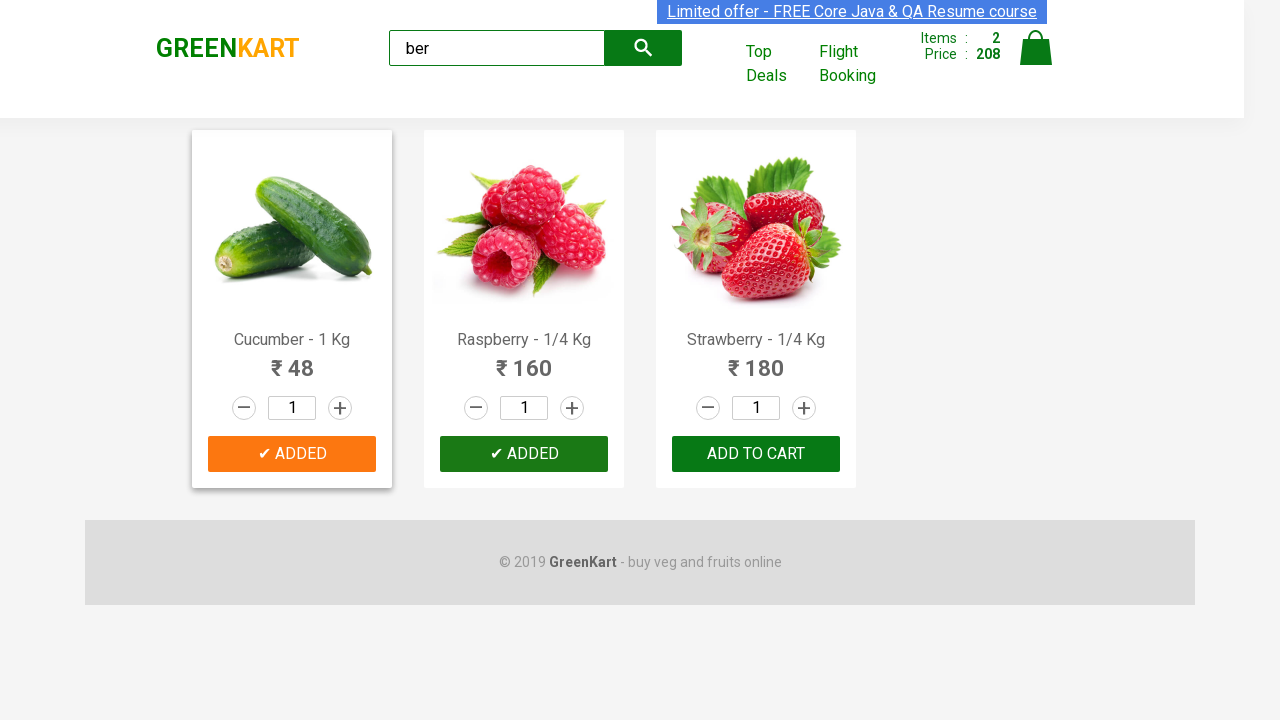

Clicked 'Add to Cart' button for product 3 at (756, 454) on xpath=//div[@class='product-action']/button >> nth=2
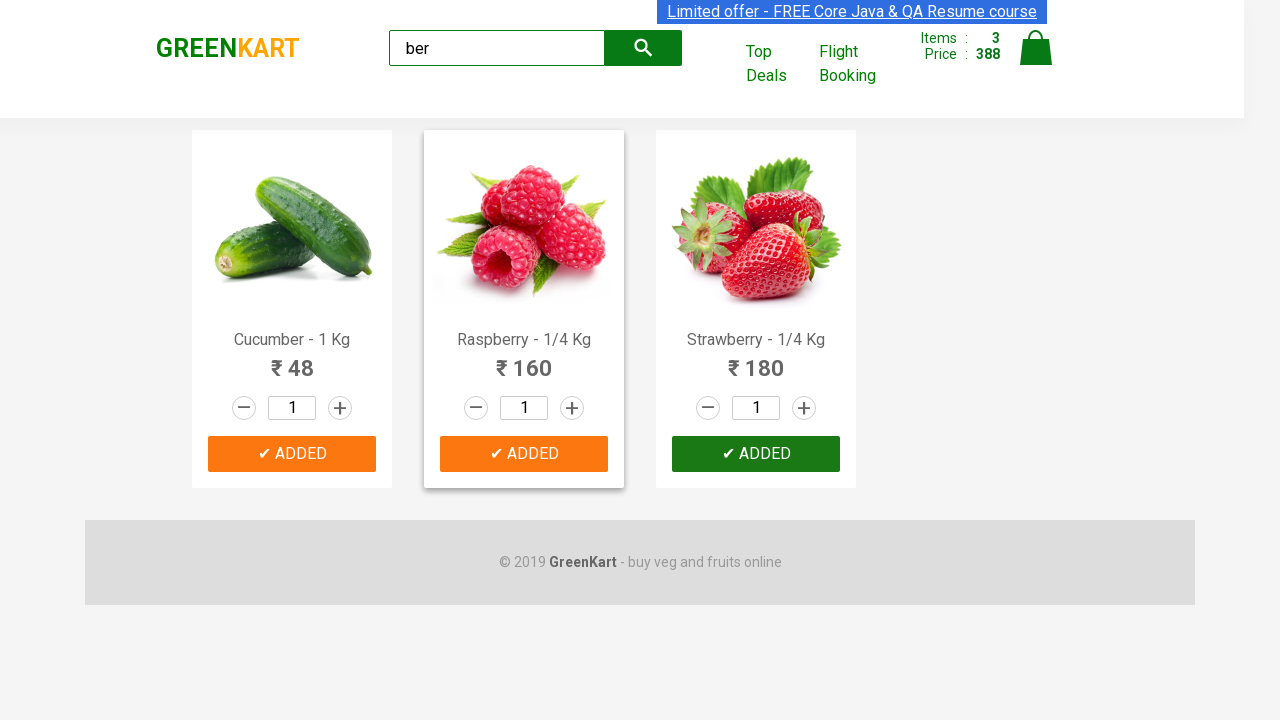

Clicked on cart icon to view shopping cart at (1036, 48) on img[alt='Cart']
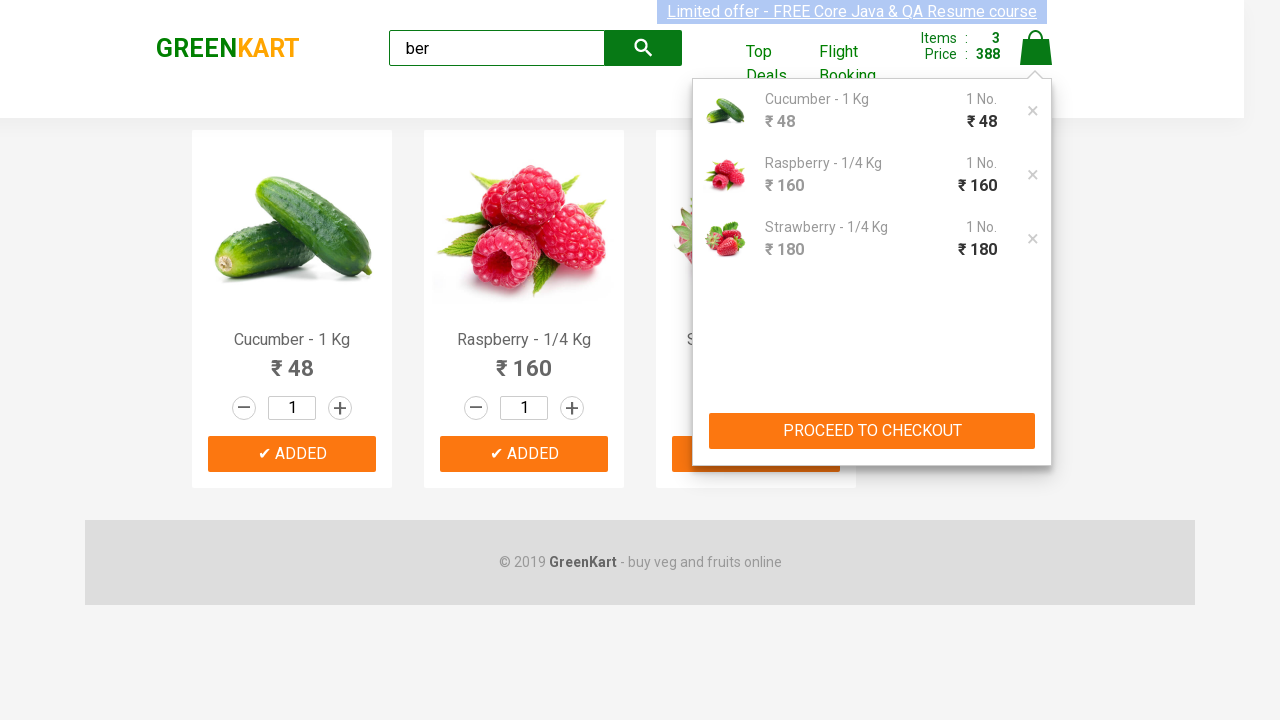

Clicked 'PROCEED TO CHECKOUT' button at (872, 431) on xpath=//button[text()='PROCEED TO CHECKOUT']
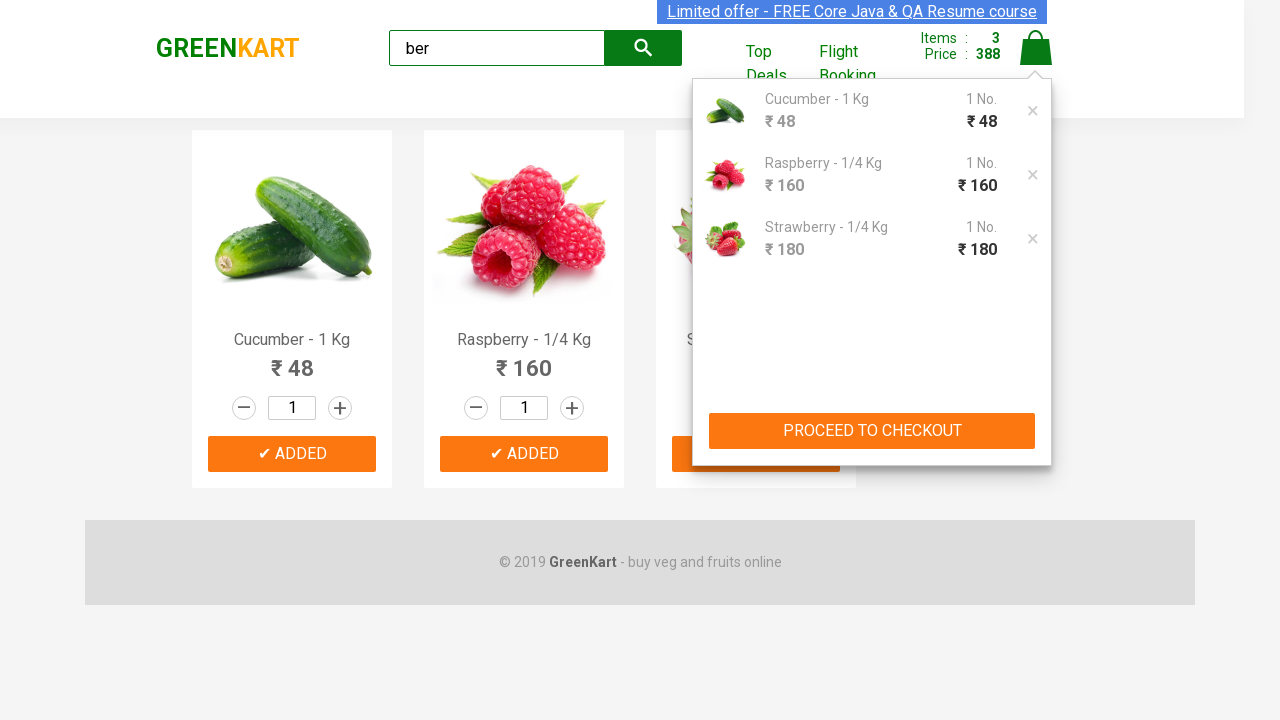

Checkout page loaded with promo code input field
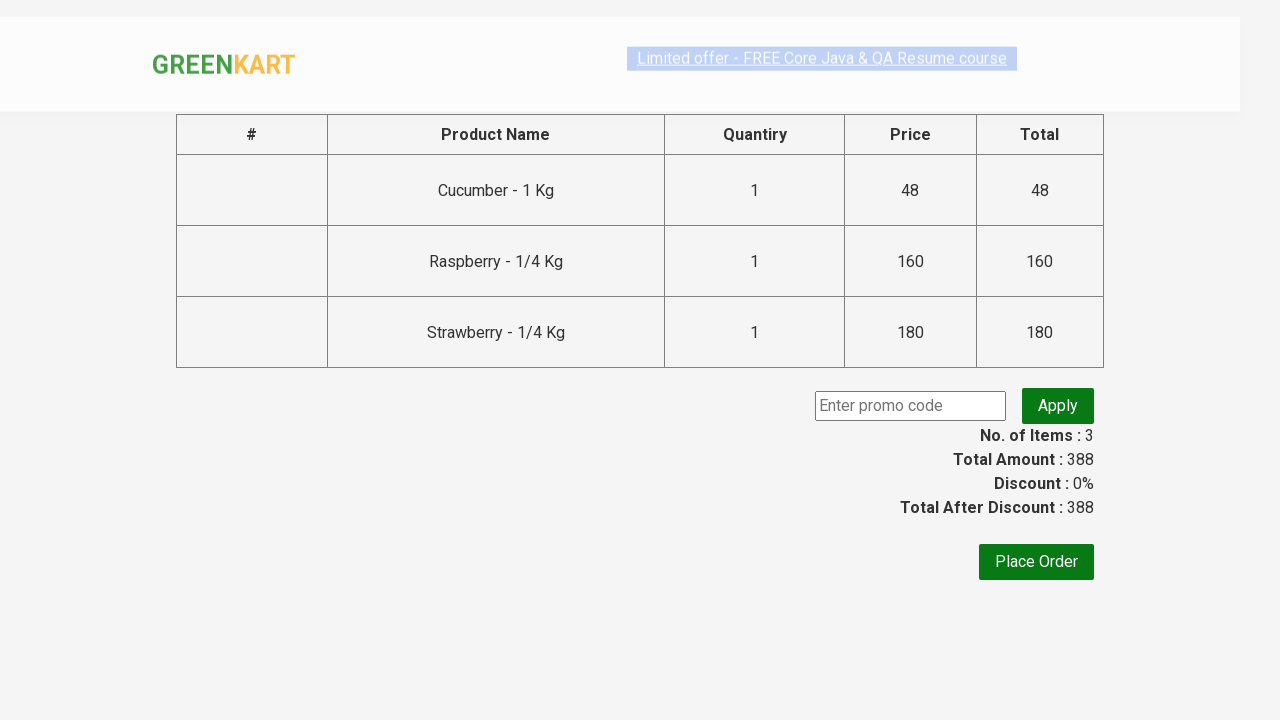

Entered promo code 'rahulshettyacademy' on .PromoCode
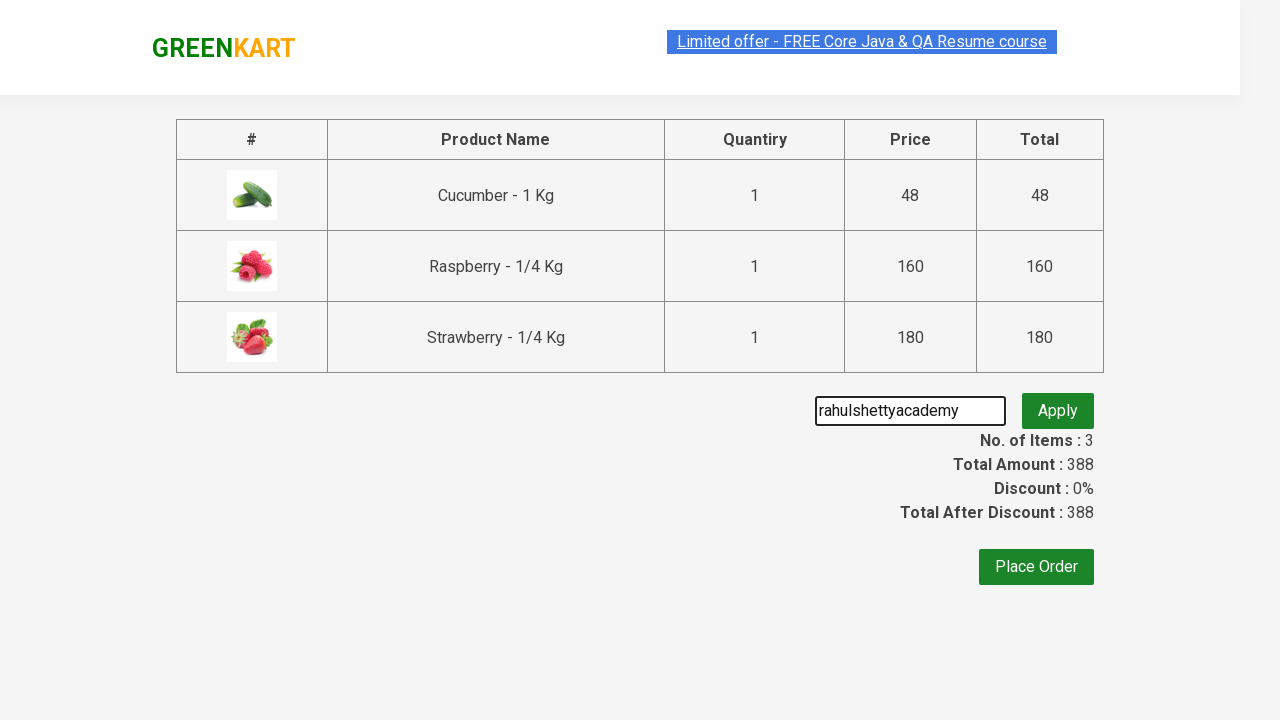

Clicked 'Apply' button to apply the promo code at (1058, 406) on .promoBtn
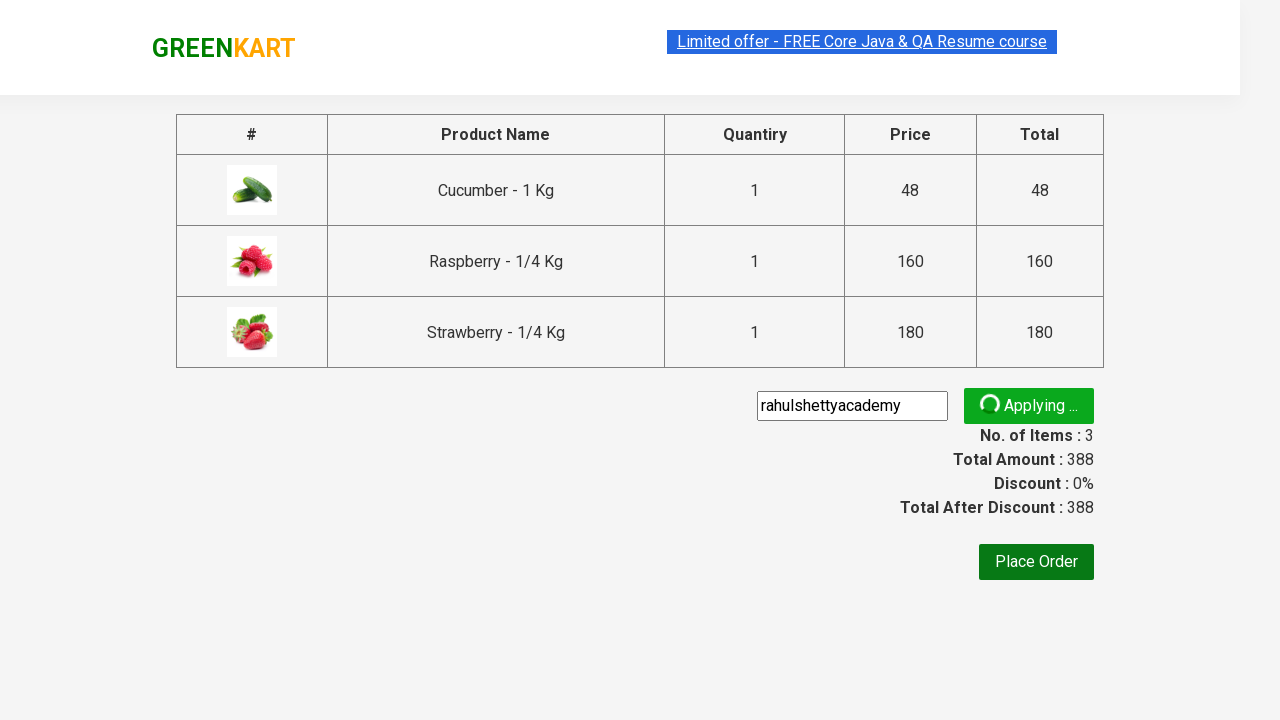

Promo code validation message appeared
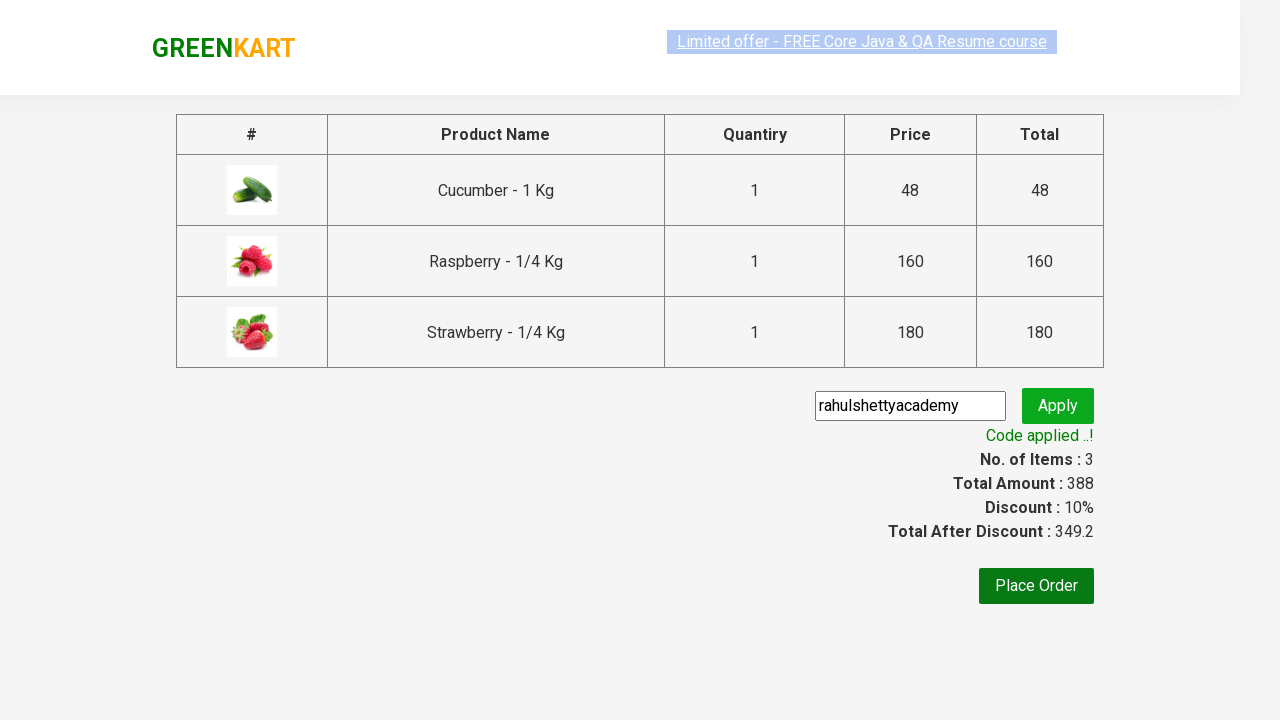

Captured original discount amount: 349.2
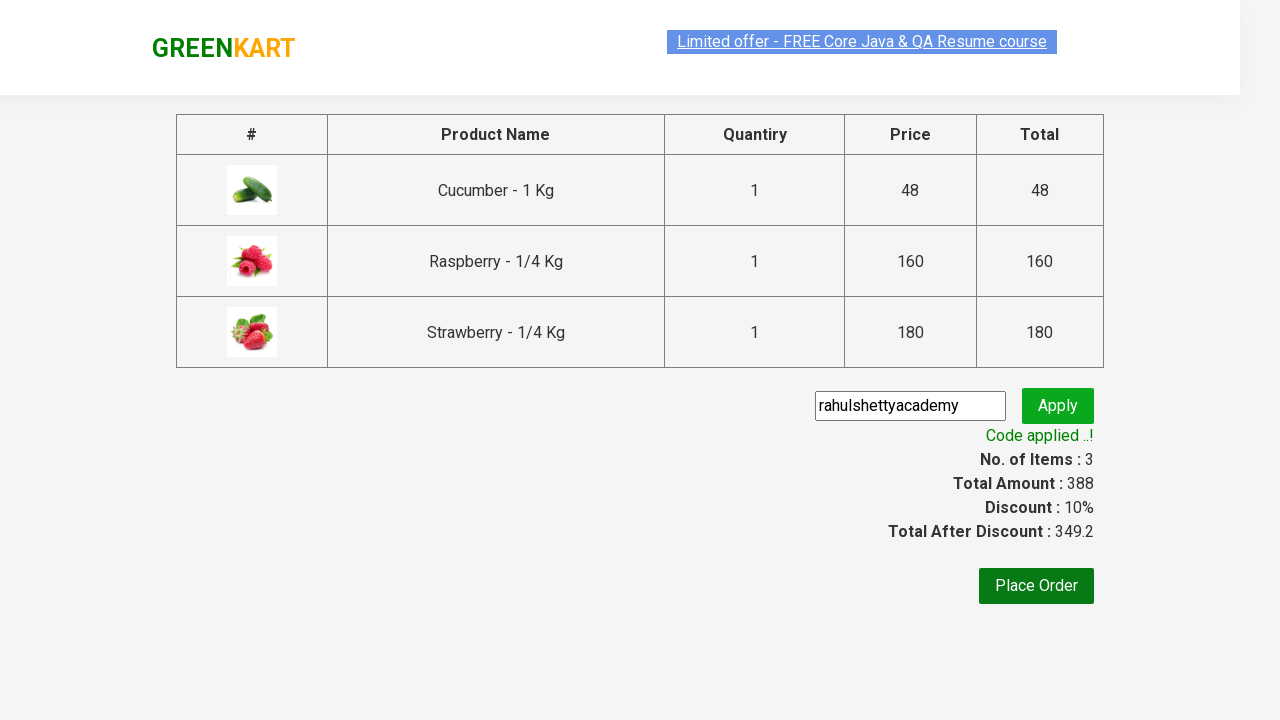

Waited 1 second for discount calculation to update
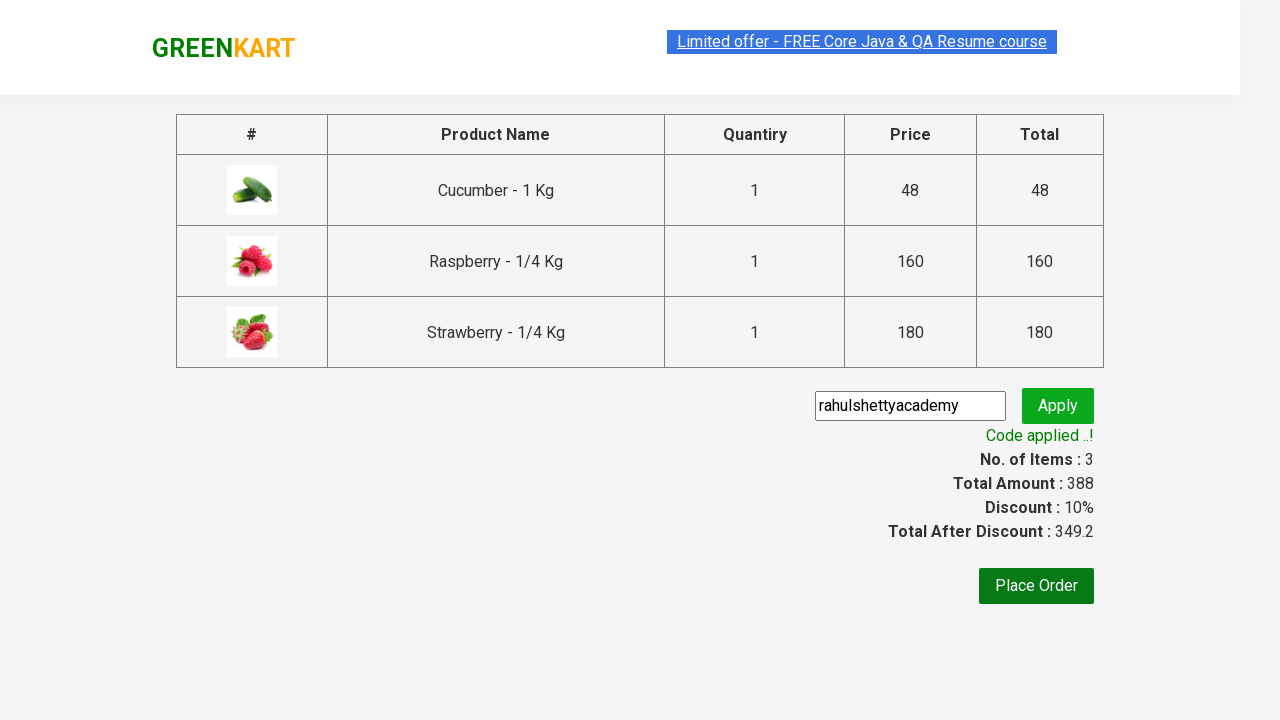

Verified discount amount after promo application: 349.2
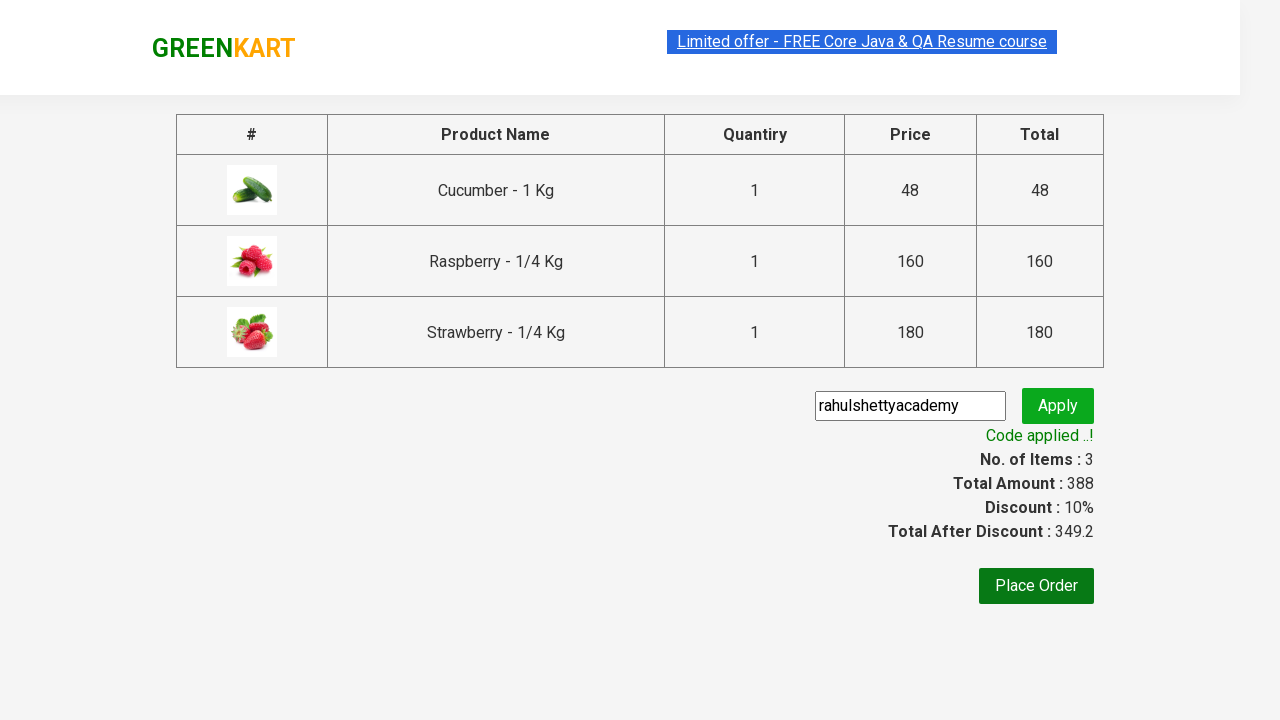

Captured total amount displayed: 388 
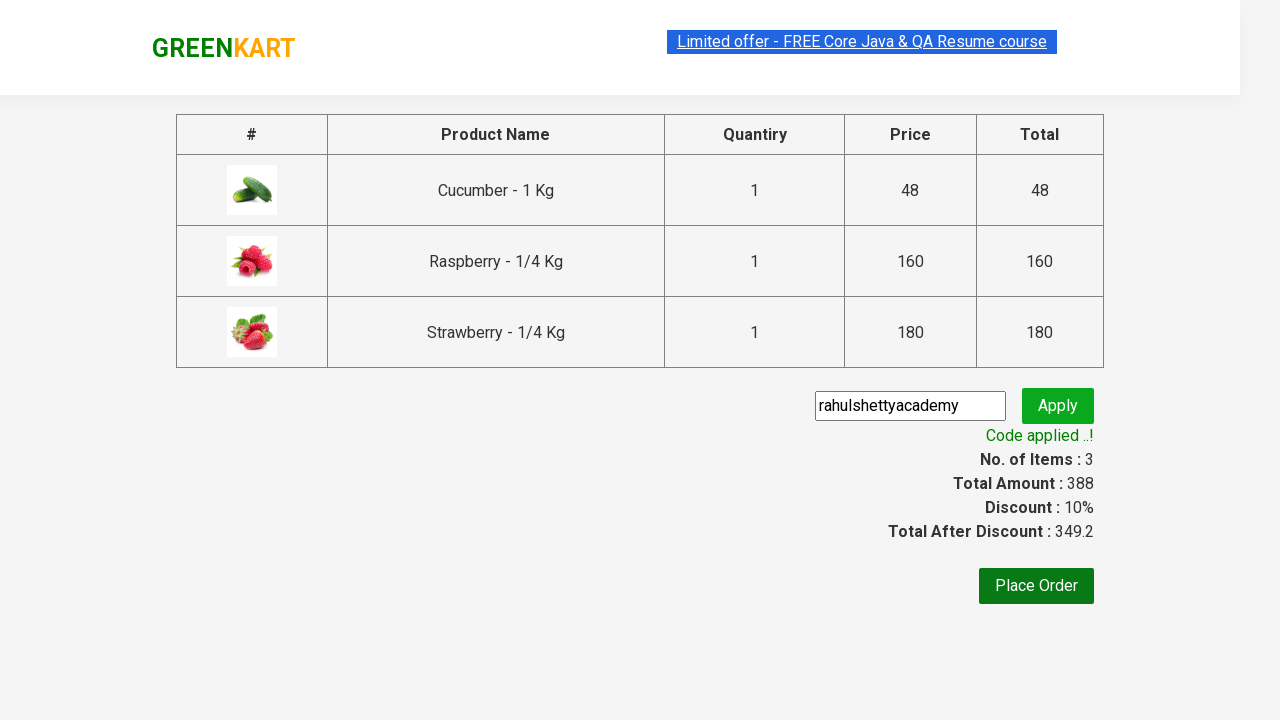

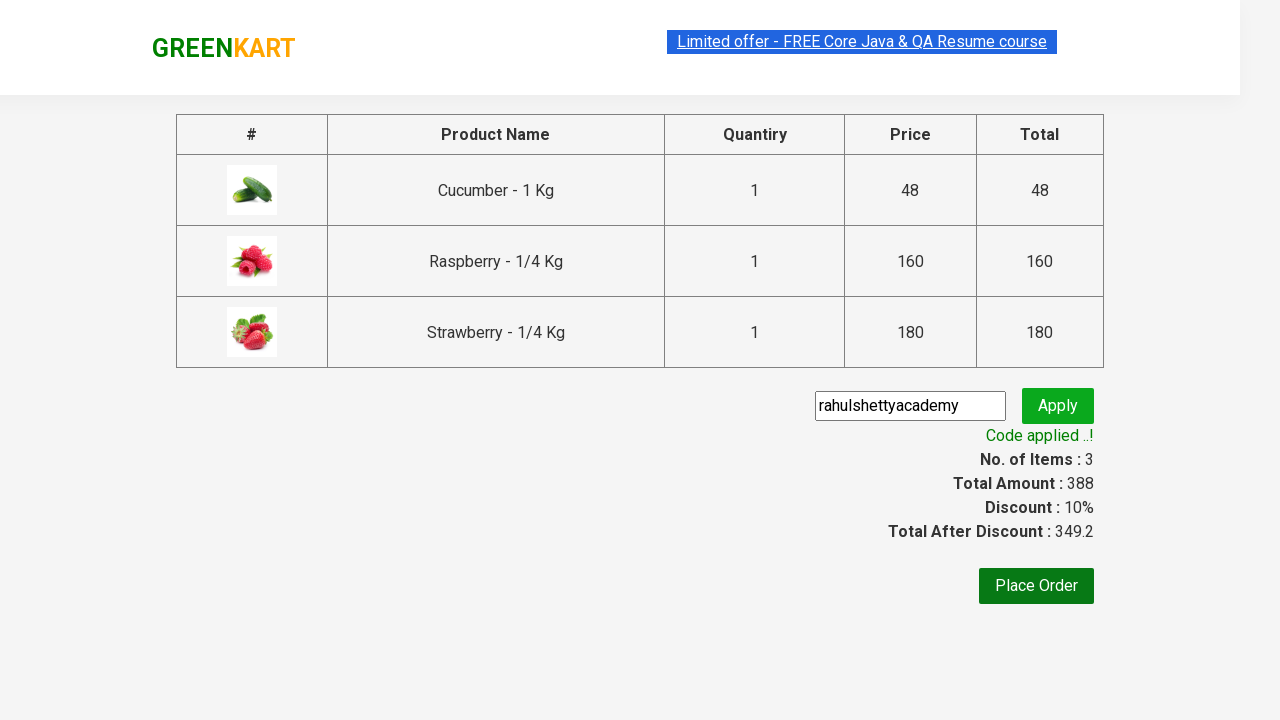